Tests multi-select dropdown functionality by selecting even numbers, deselecting options, and manipulating selections on a form

Starting URL: http://automationbykrishna.com/#

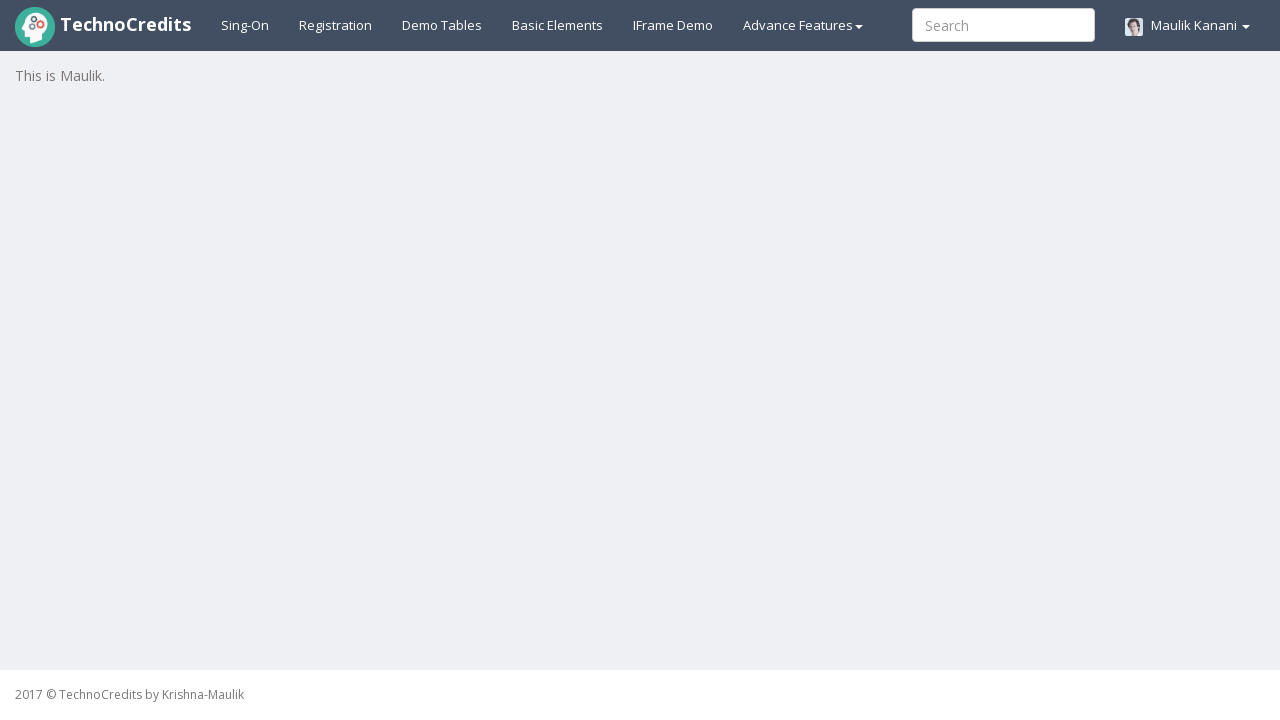

Clicked on basic elements section at (558, 25) on #basicelements
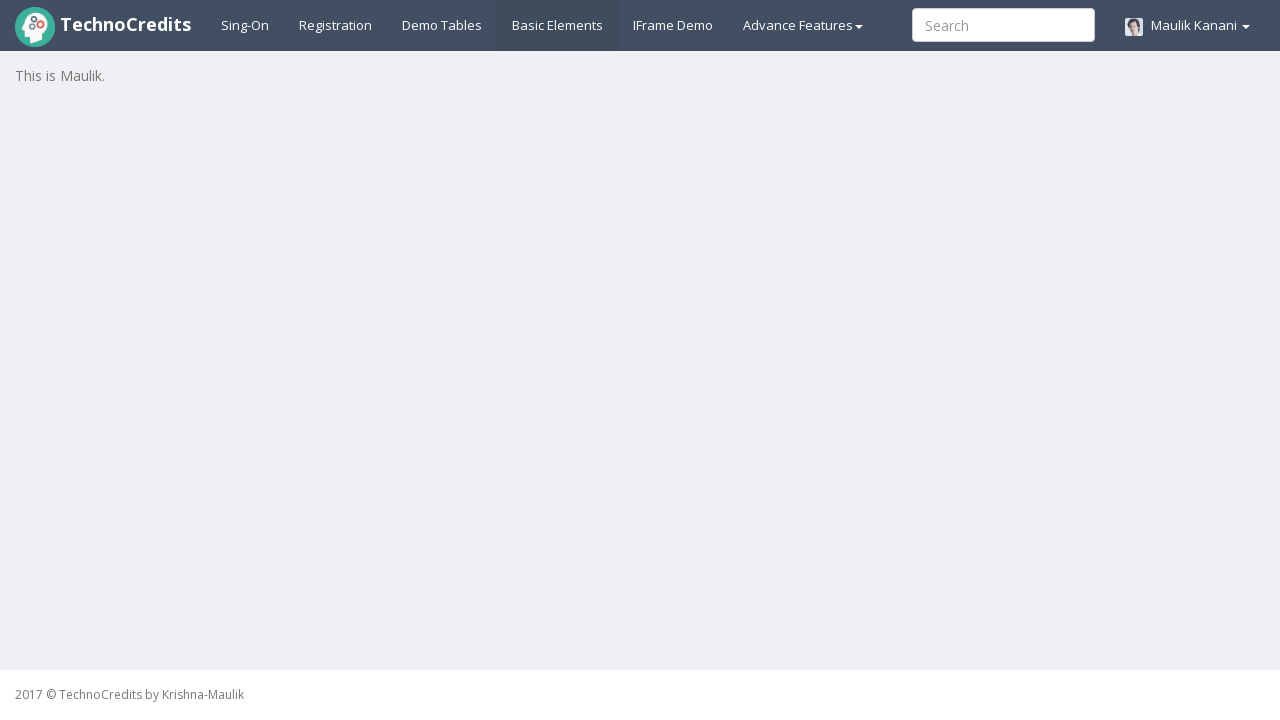

Multi-select dropdown panel loaded
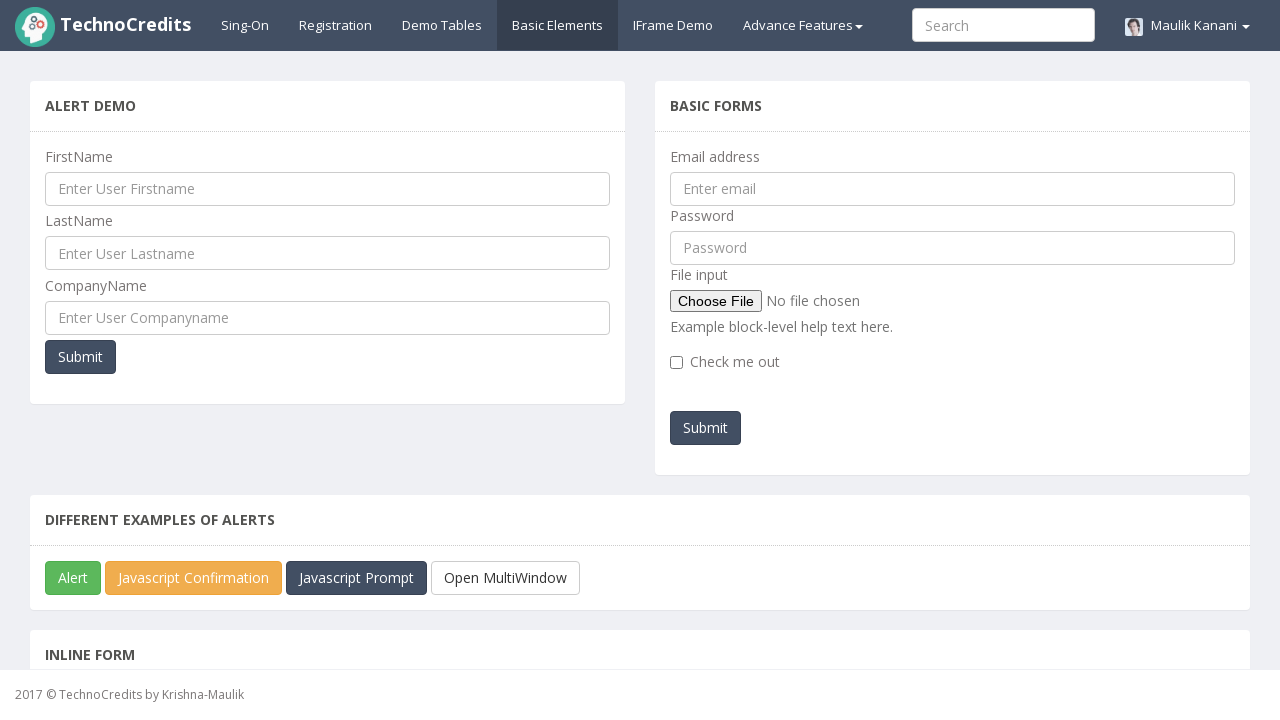

Scrolled multi-select dropdown into view
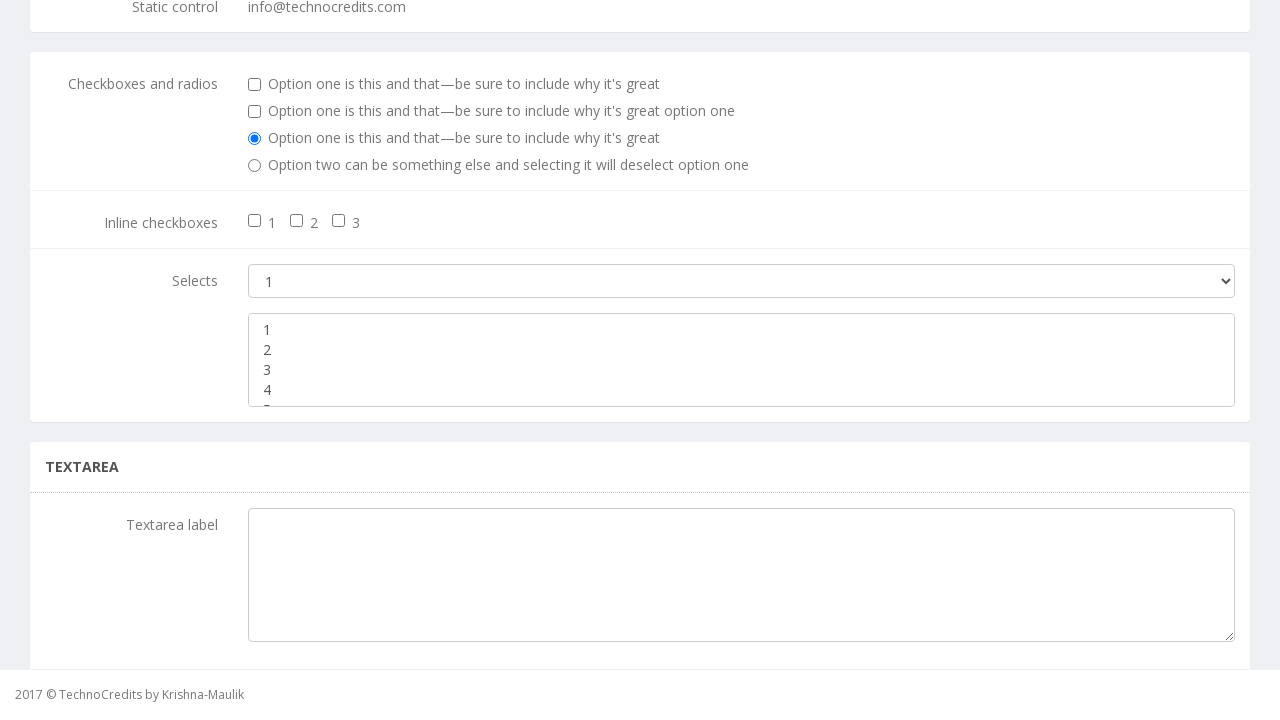

Retrieved all 5 options from multi-select dropdown
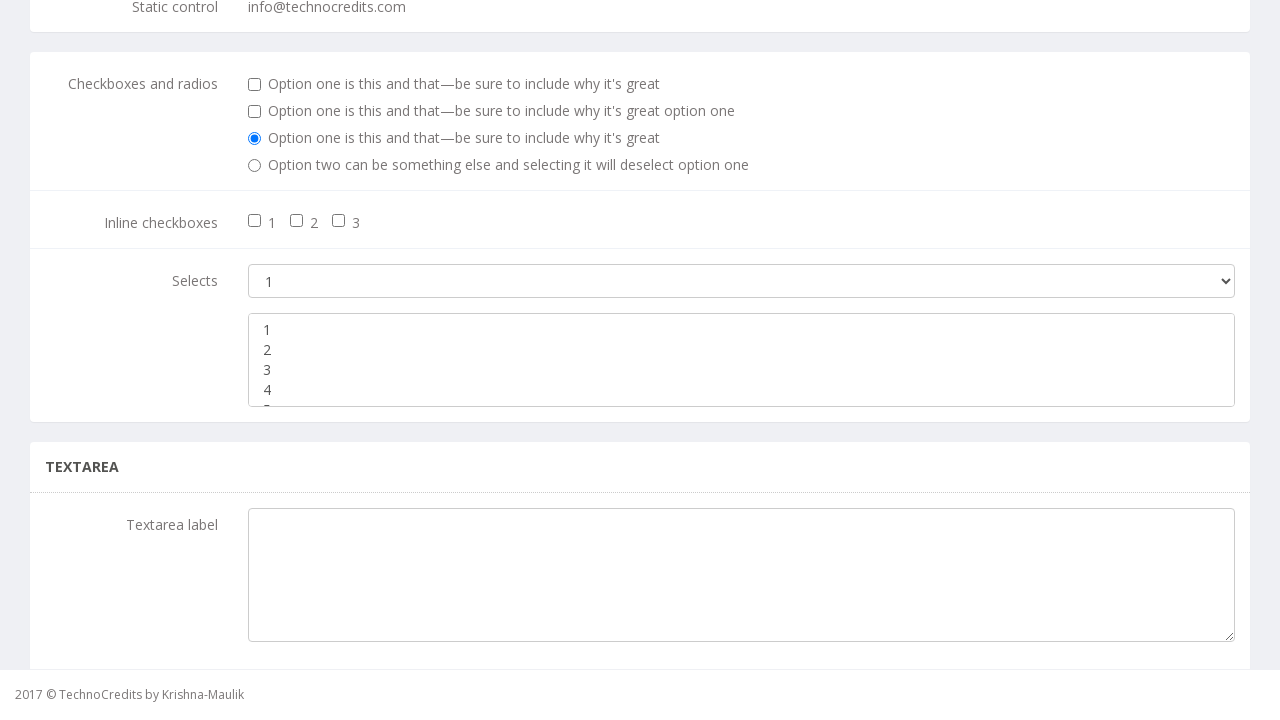

Verified dropdown is multi-select: True
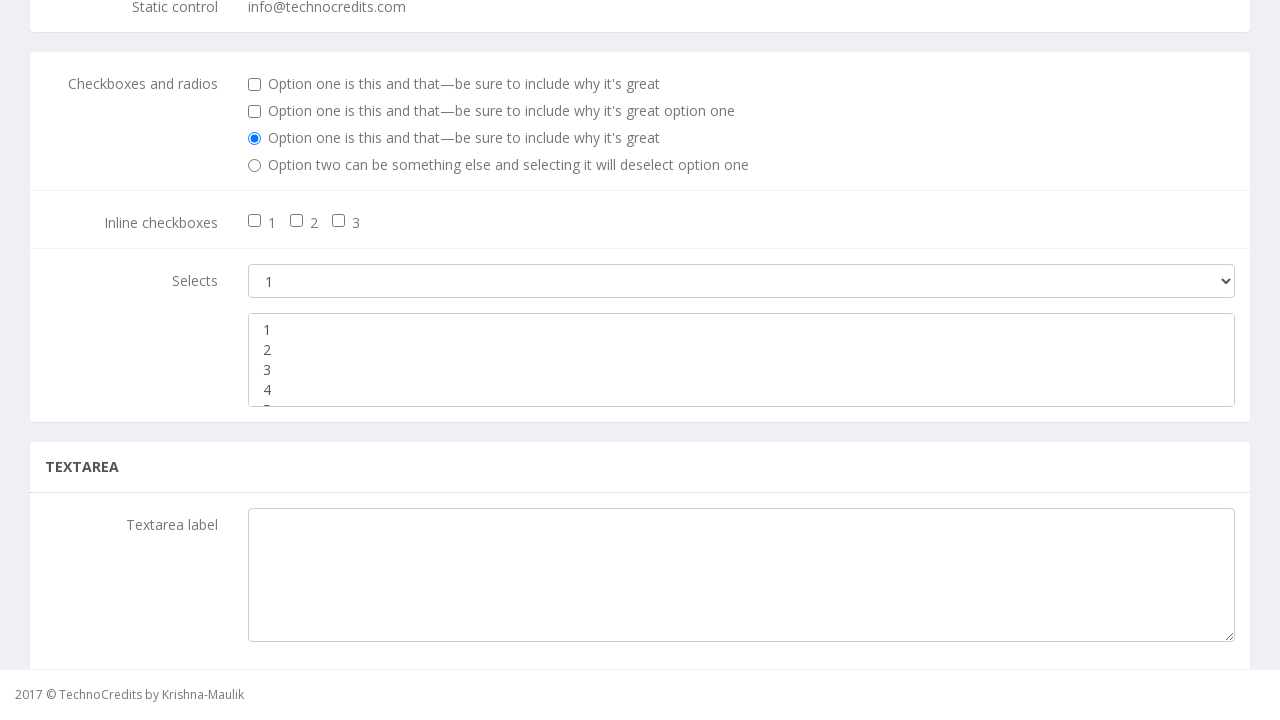

Selected even number: 2 on xpath=//div[@class='panel-body']//div[3]//select[2]
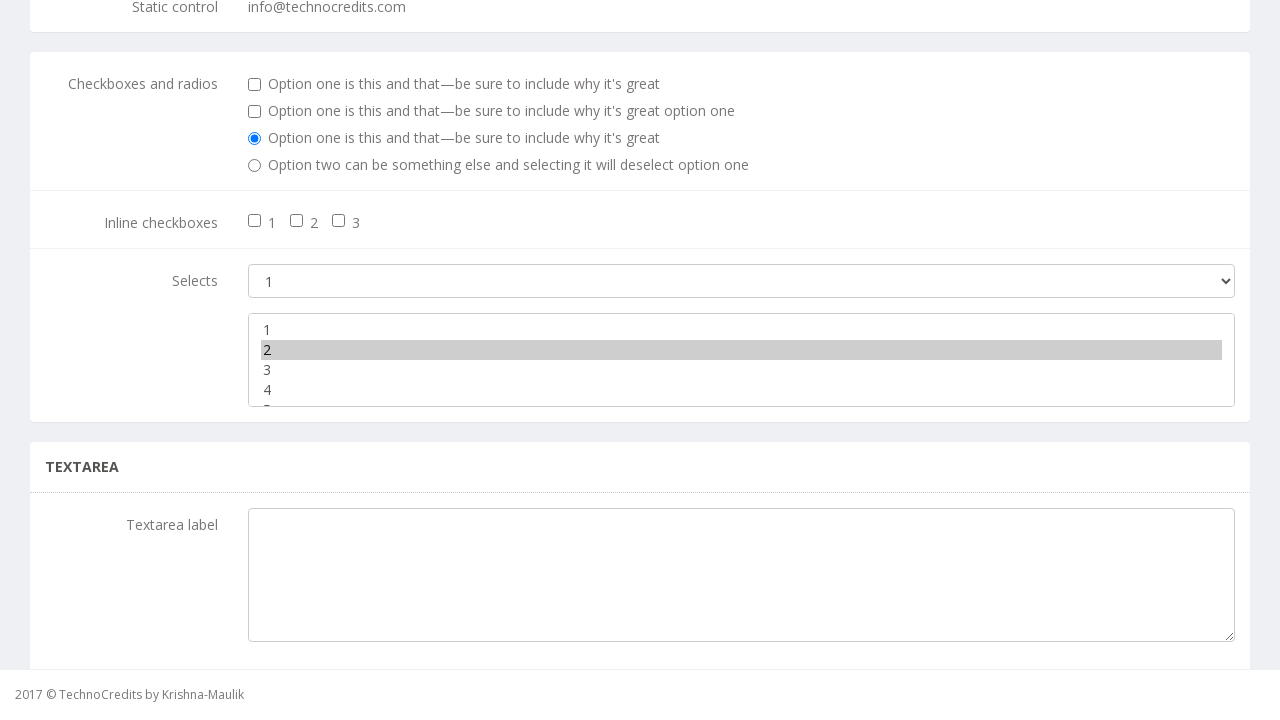

Selected even number: 4 on xpath=//div[@class='panel-body']//div[3]//select[2]
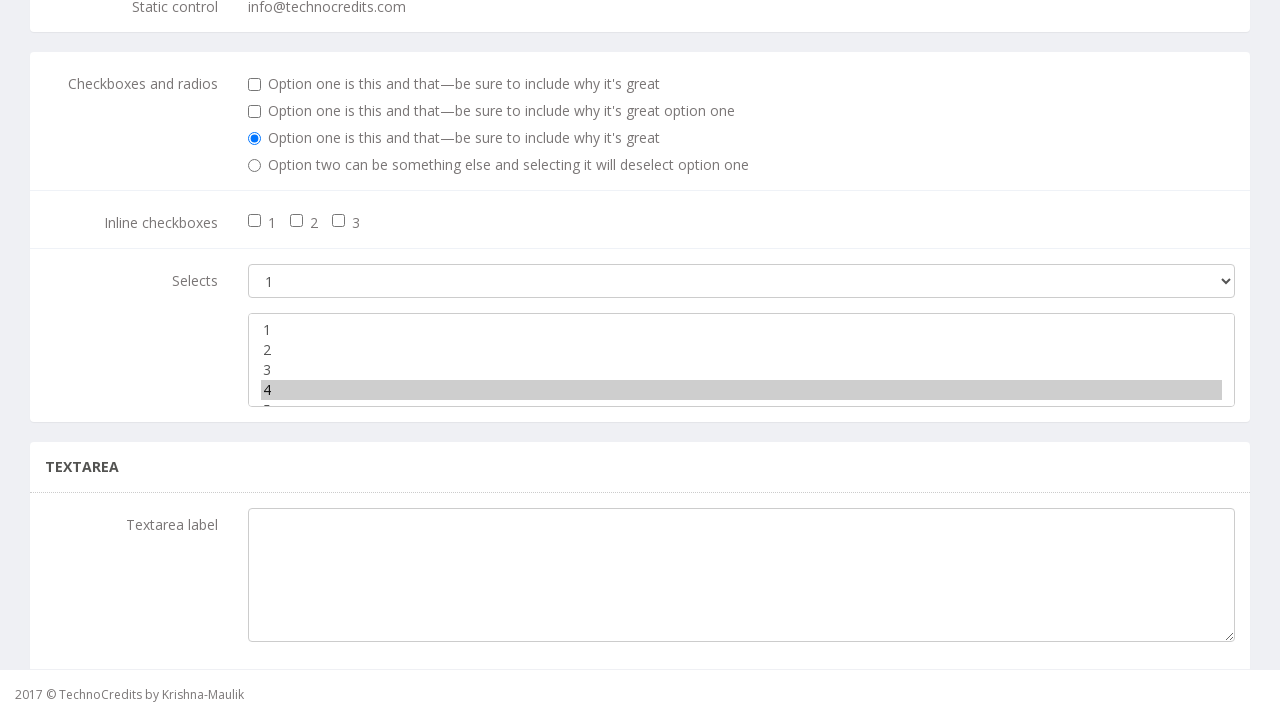

Retrieved 1 selected options after selecting even numbers
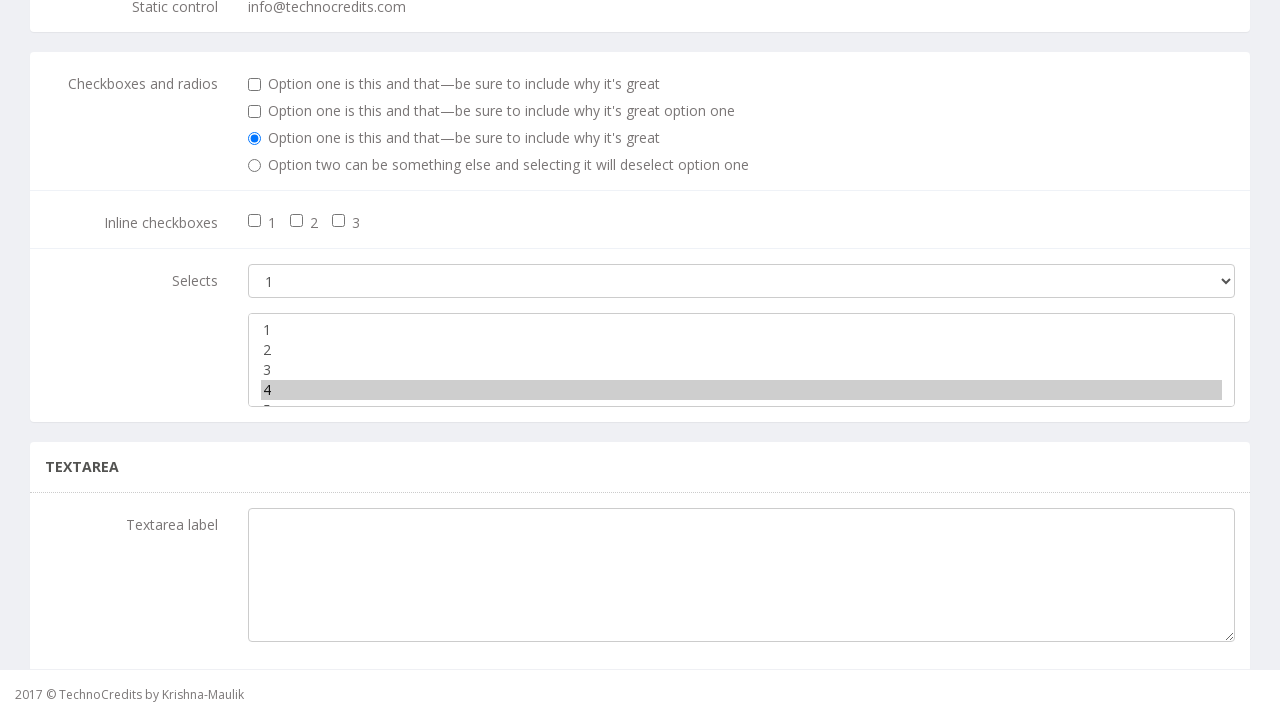

Deselected first selected option: 4 on xpath=//div[@class='panel-body']//div[3]//select[2]
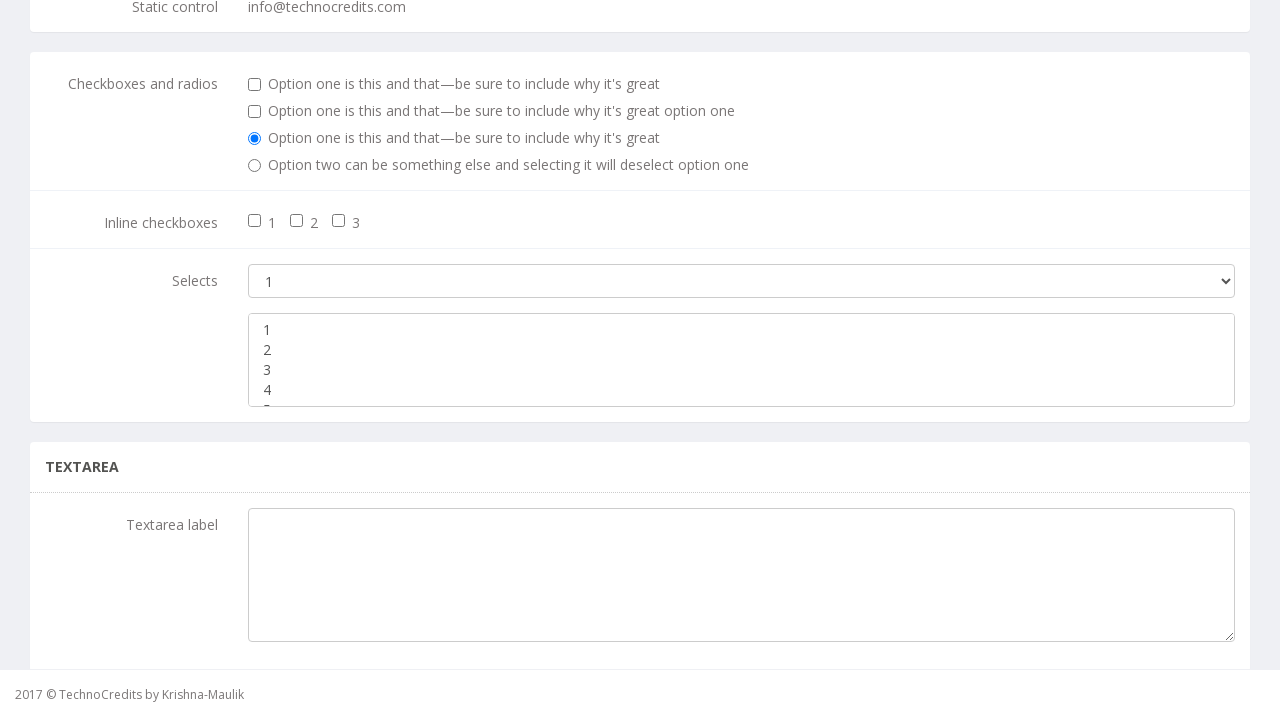

Inverted selection: selected 5 previously non-selected options on xpath=//div[@class='panel-body']//div[3]//select[2]
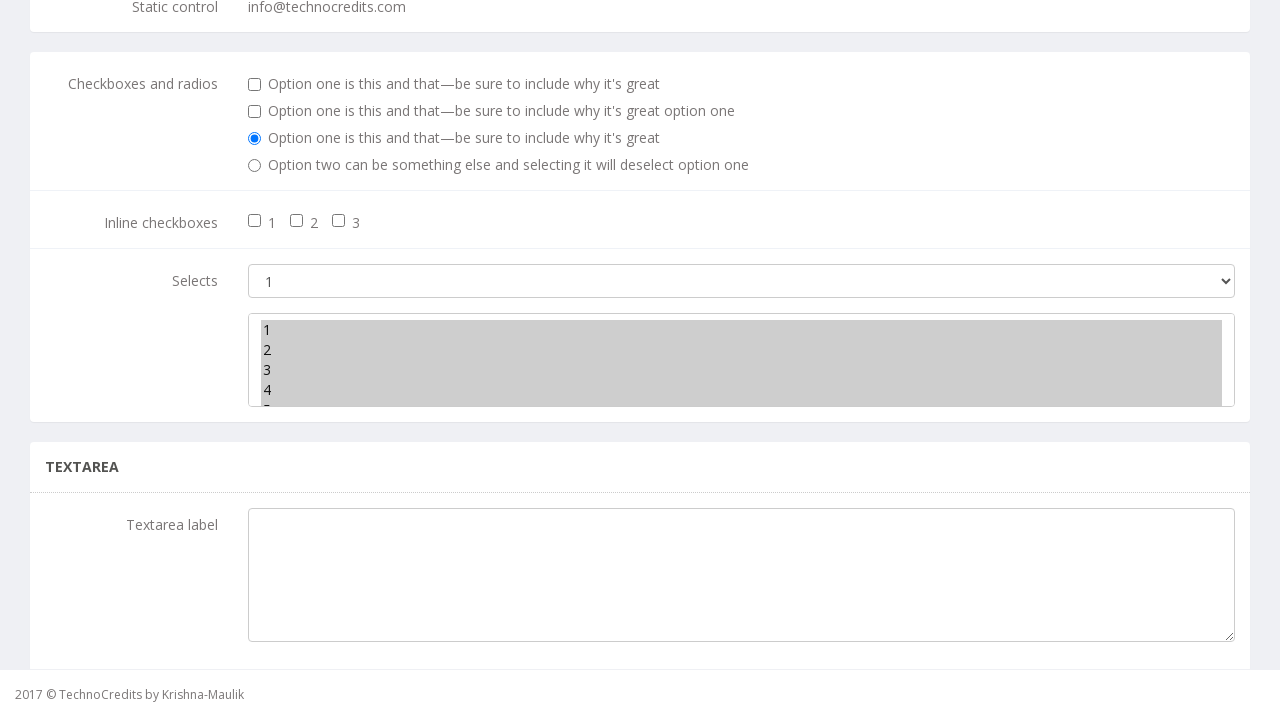

Retrieved final 5 selected options
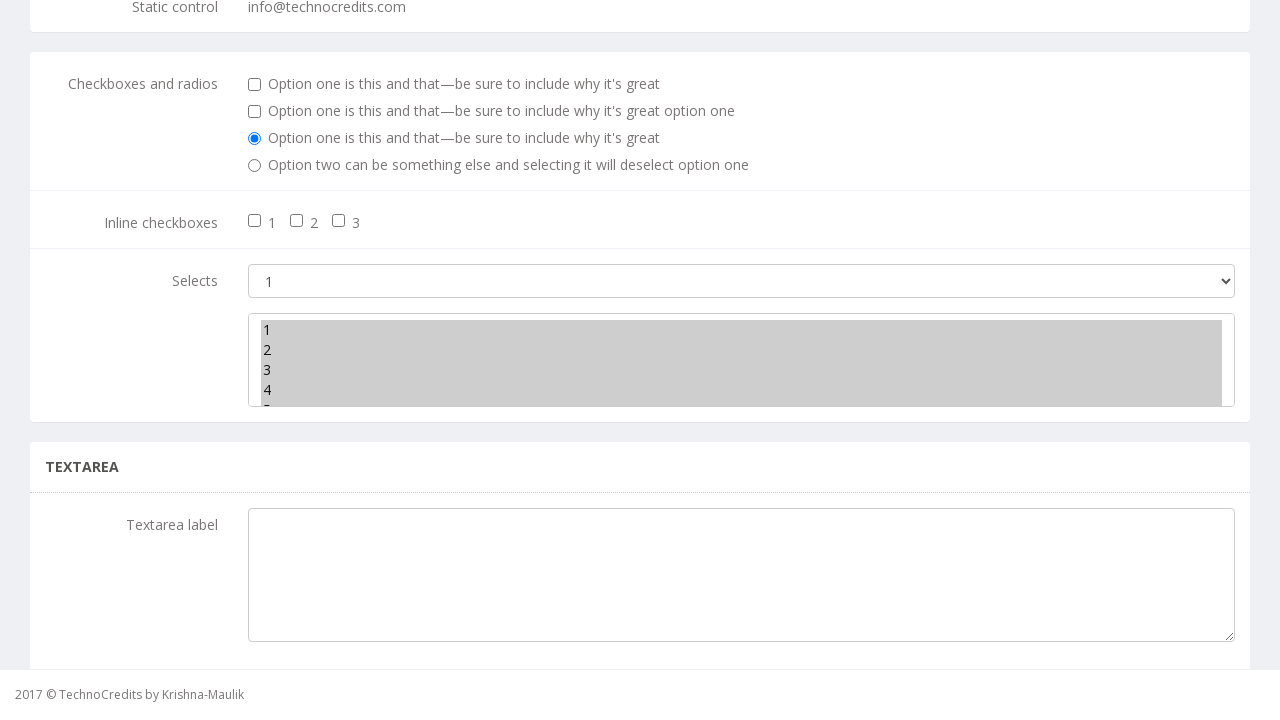

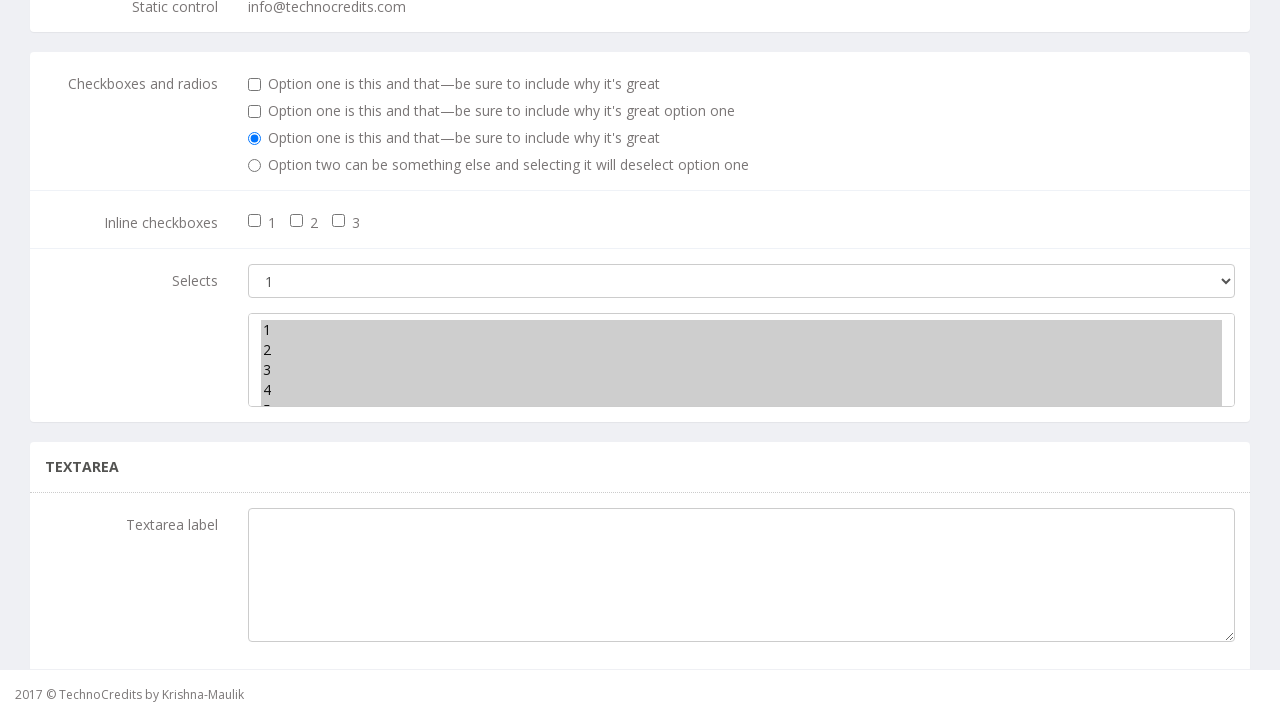